Tests a nickname generator form by selecting generation method, setting character limit and quantity, then generating nicknames

Starting URL: https://www.4devs.com.br/gerador_de_nicks

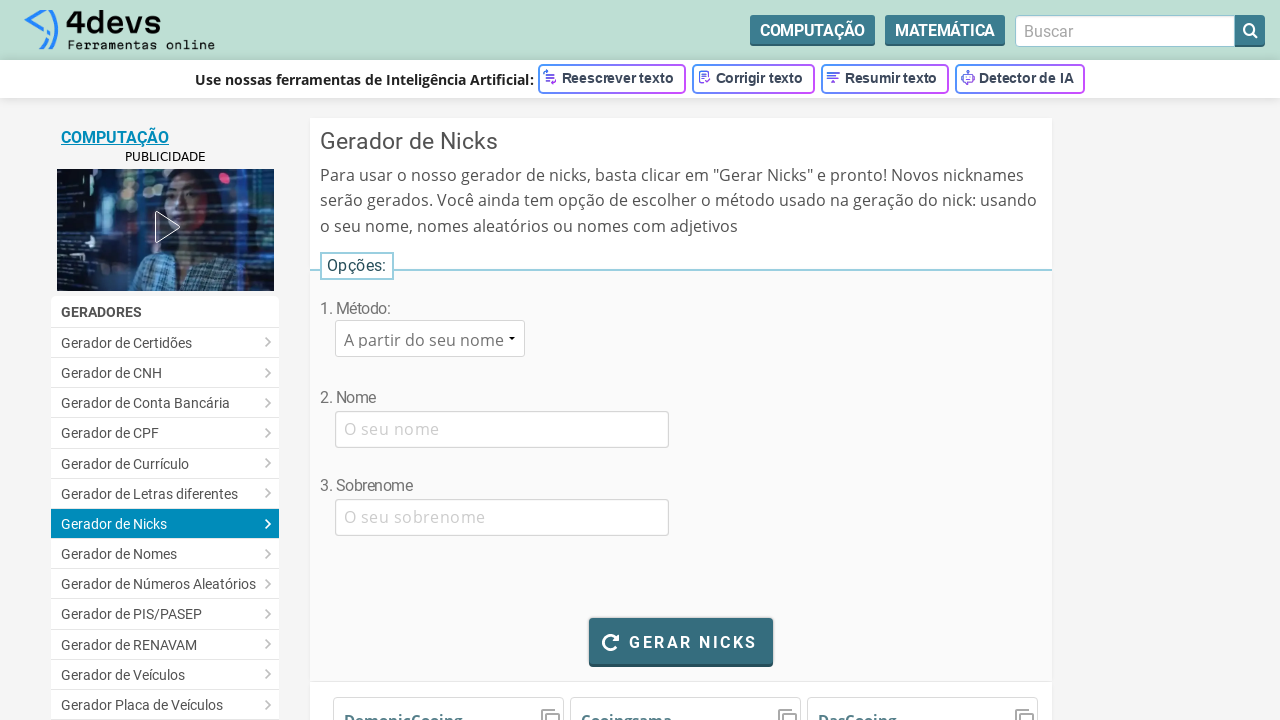

Selected 'Aleatório' (Random) as generation method on select[name='method']
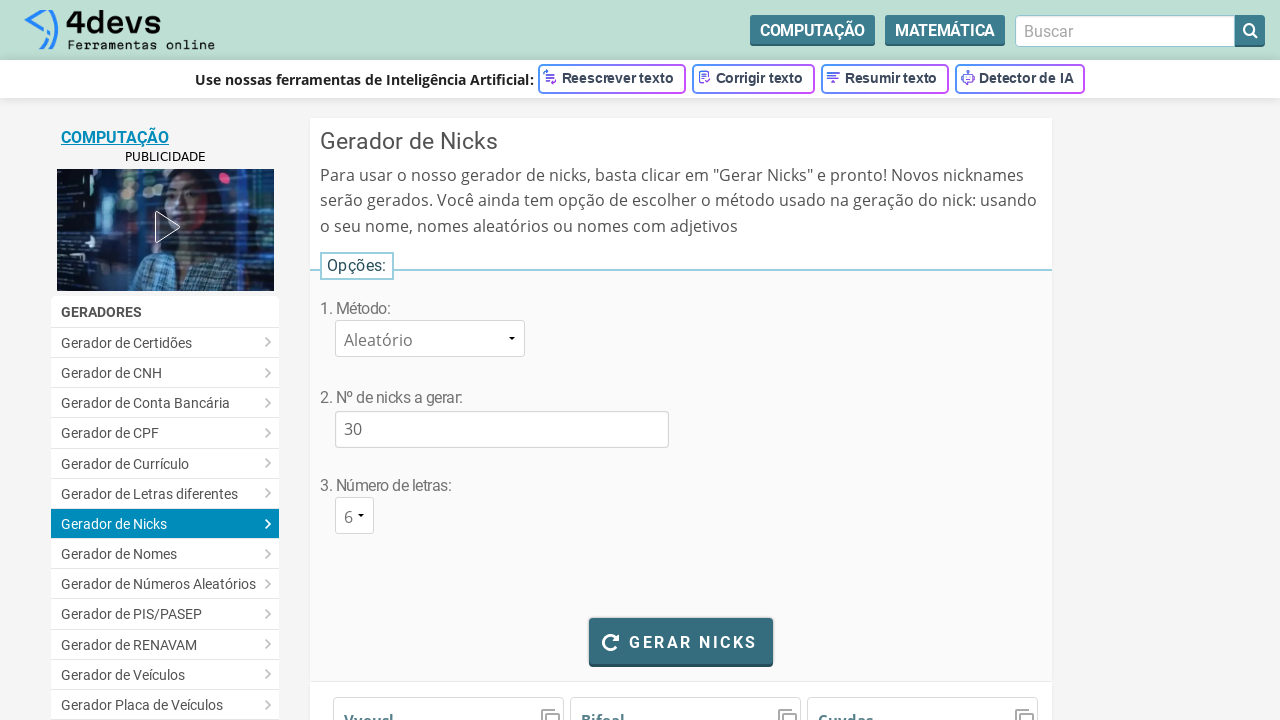

Set character limit to 8 on select[name='limit']
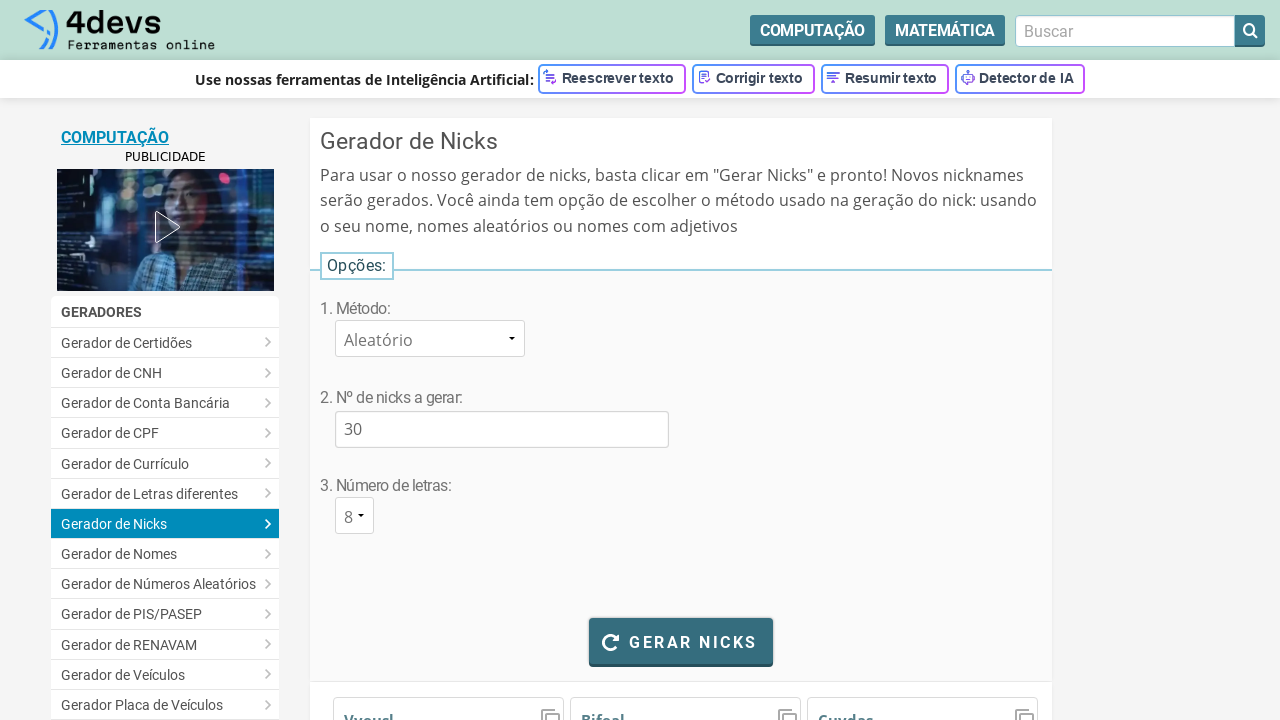

Set quantity to 50 nicknames on input[name='quantity']
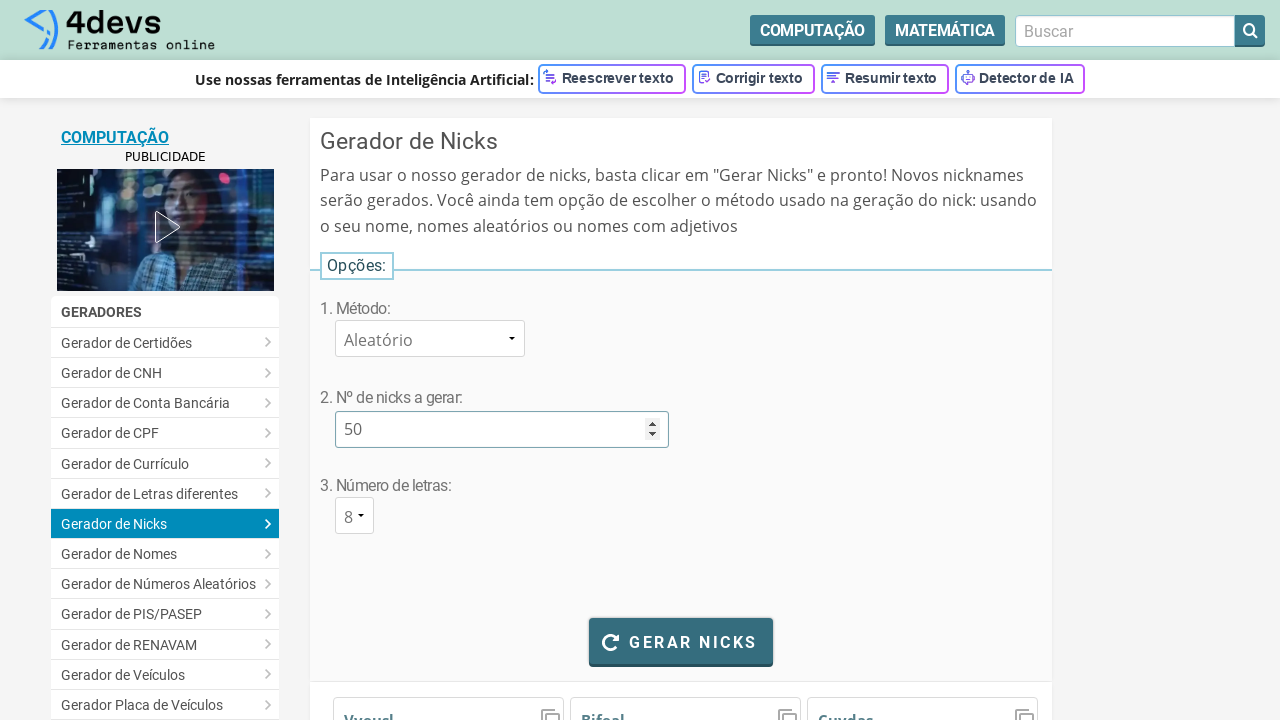

Clicked generate button to create nicknames at (681, 641) on #bt_gerar_nick
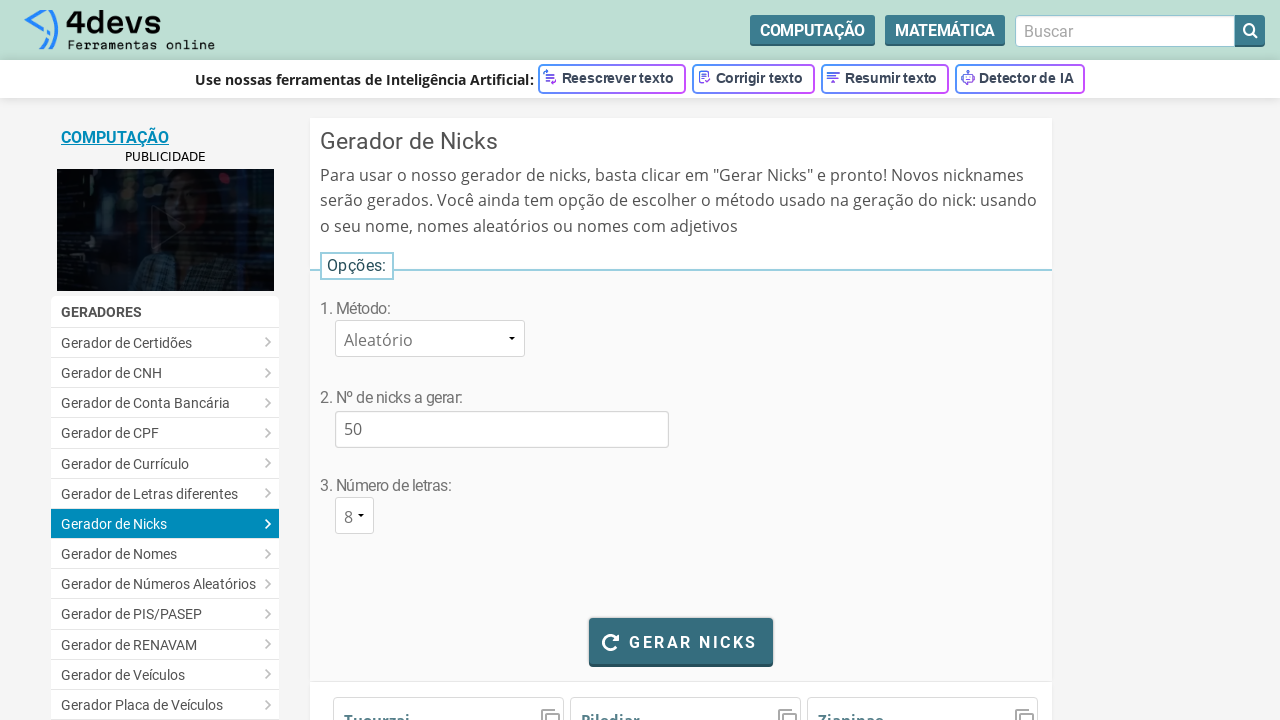

Nicknames generated and results displayed
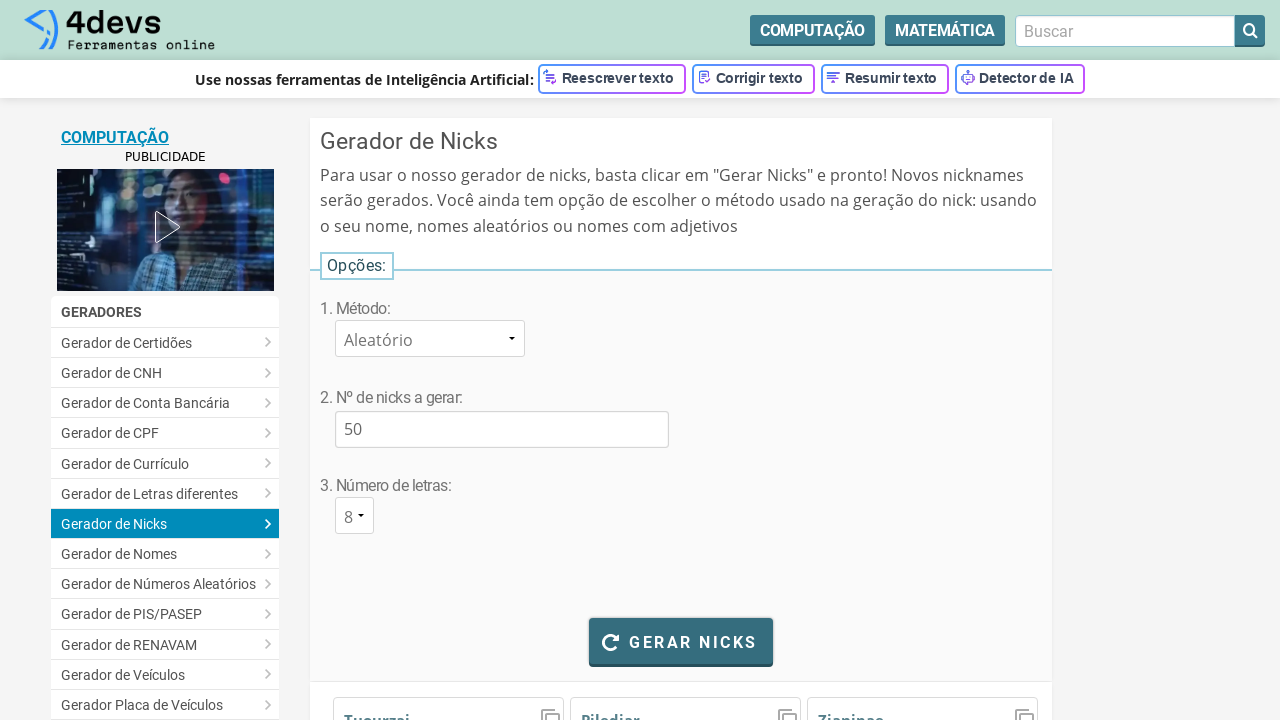

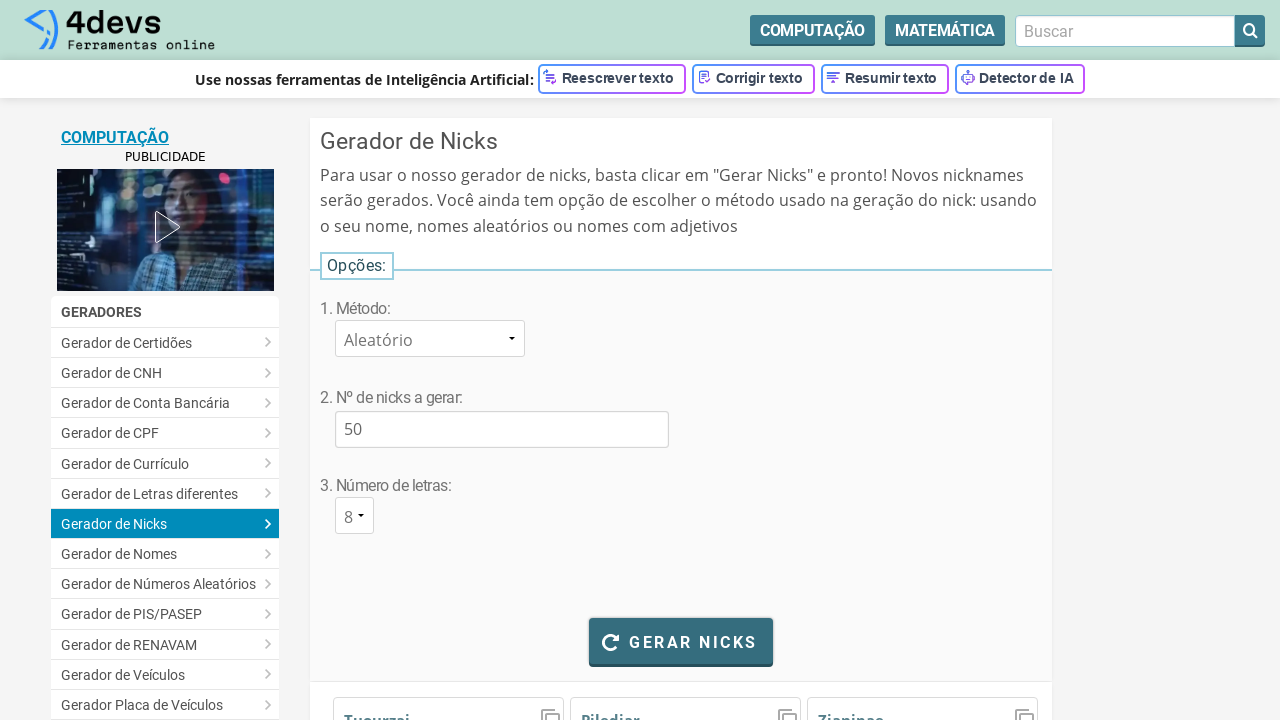